Tests the text box form on DemoQA by filling in full name, email, current address, and permanent address fields, then submitting the form and verifying the output displays the correct name.

Starting URL: https://demoqa.com/text-box

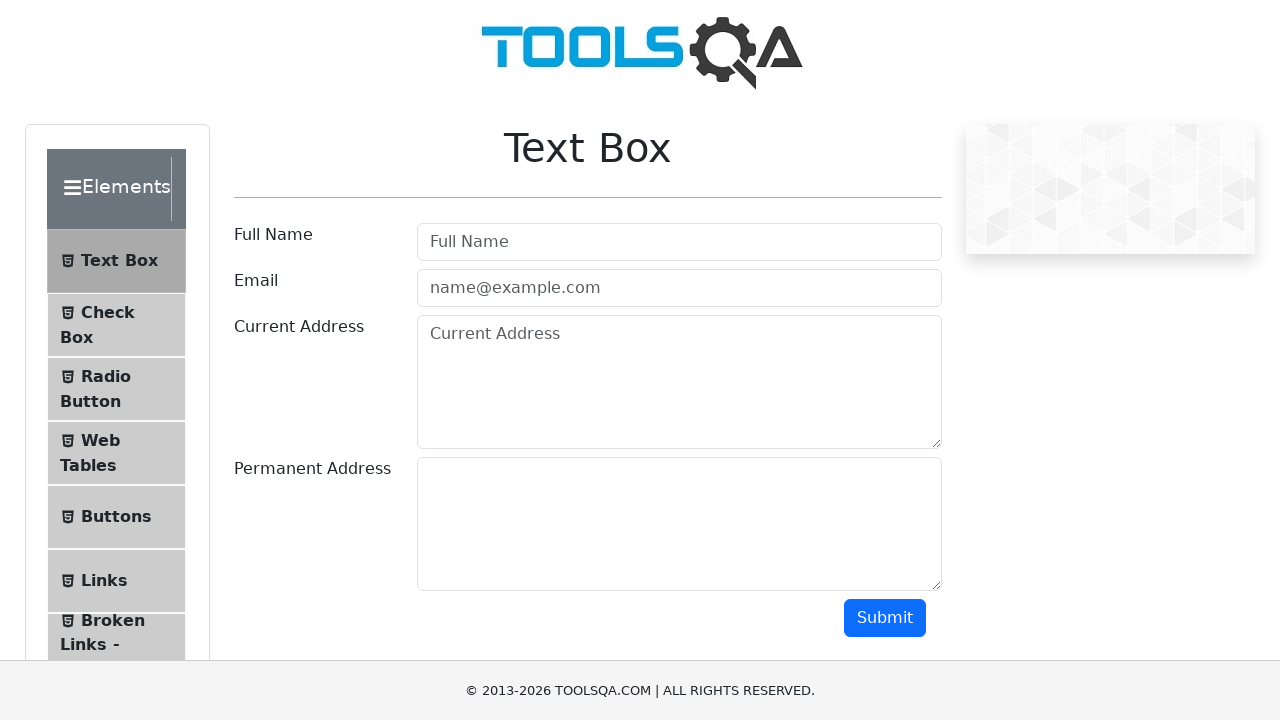

Filled Full Name field with 'Dog Pulya' on #userName
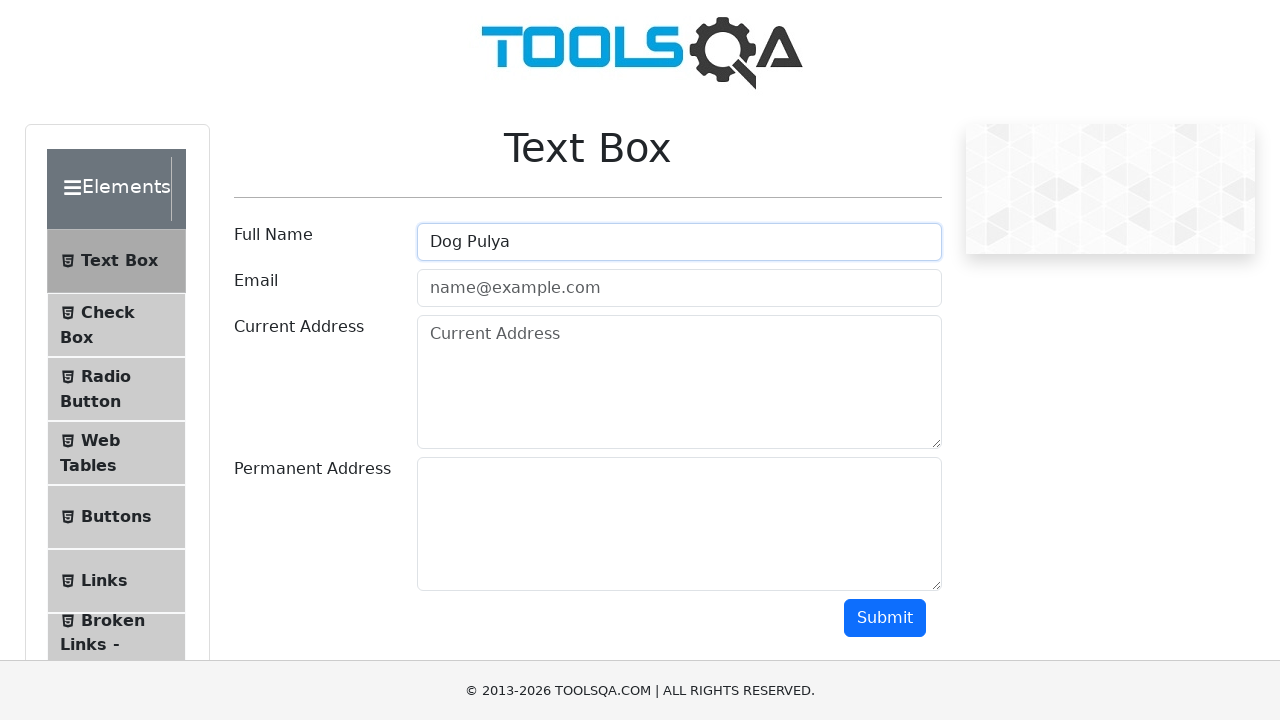

Filled Email field with 'pulyadog@gmail.com' on #userEmail
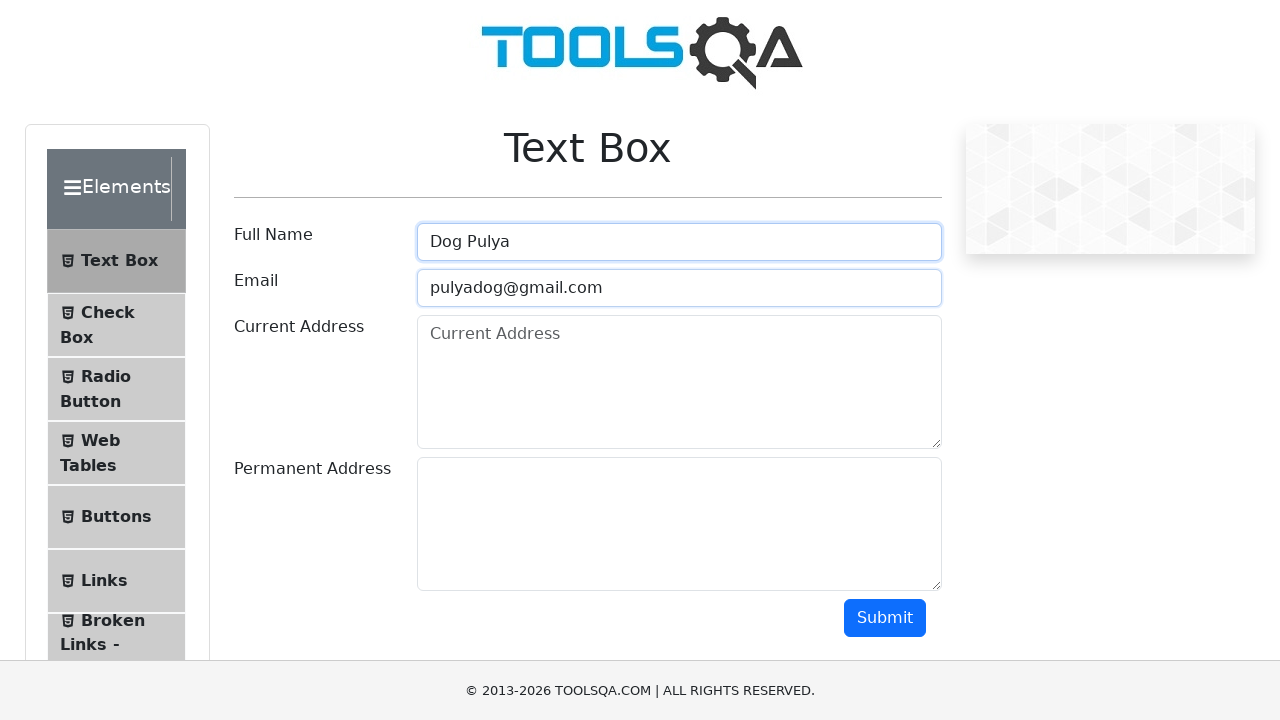

Filled Current Address field with full address on #currentAddress
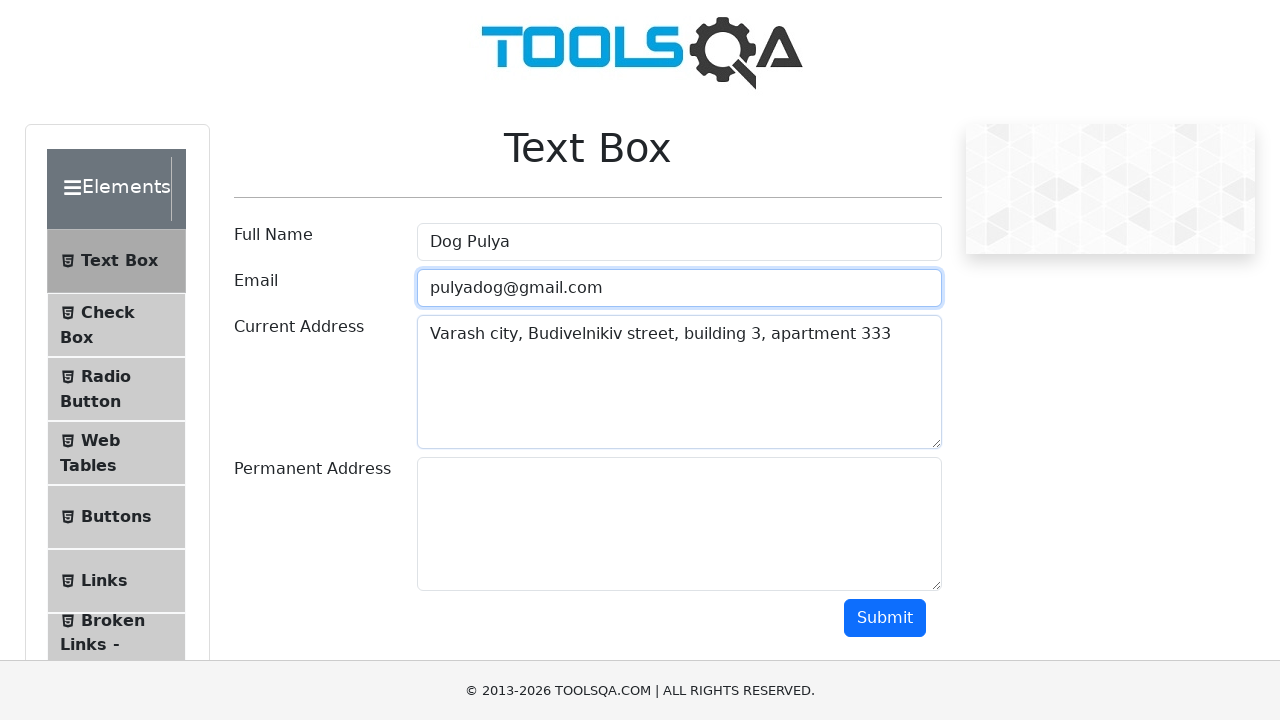

Filled Permanent Address field with full address on #permanentAddress
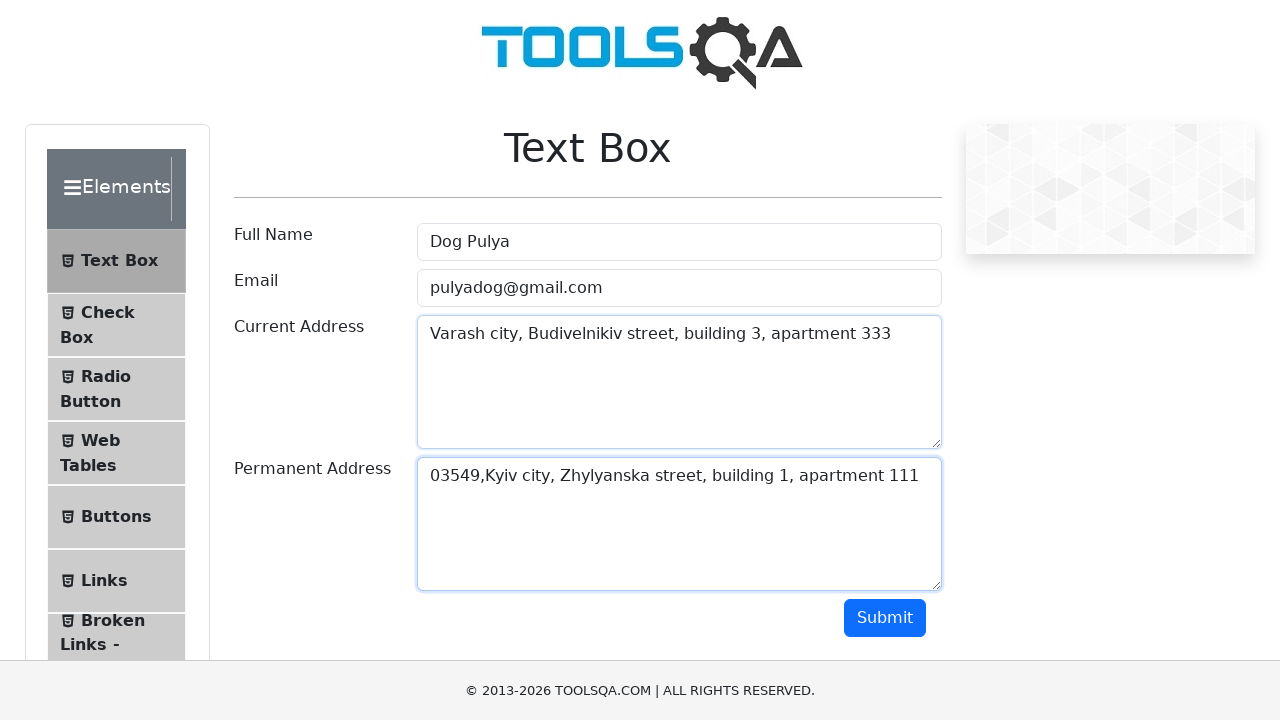

Clicked Submit button to submit the text box form at (885, 618) on #submit
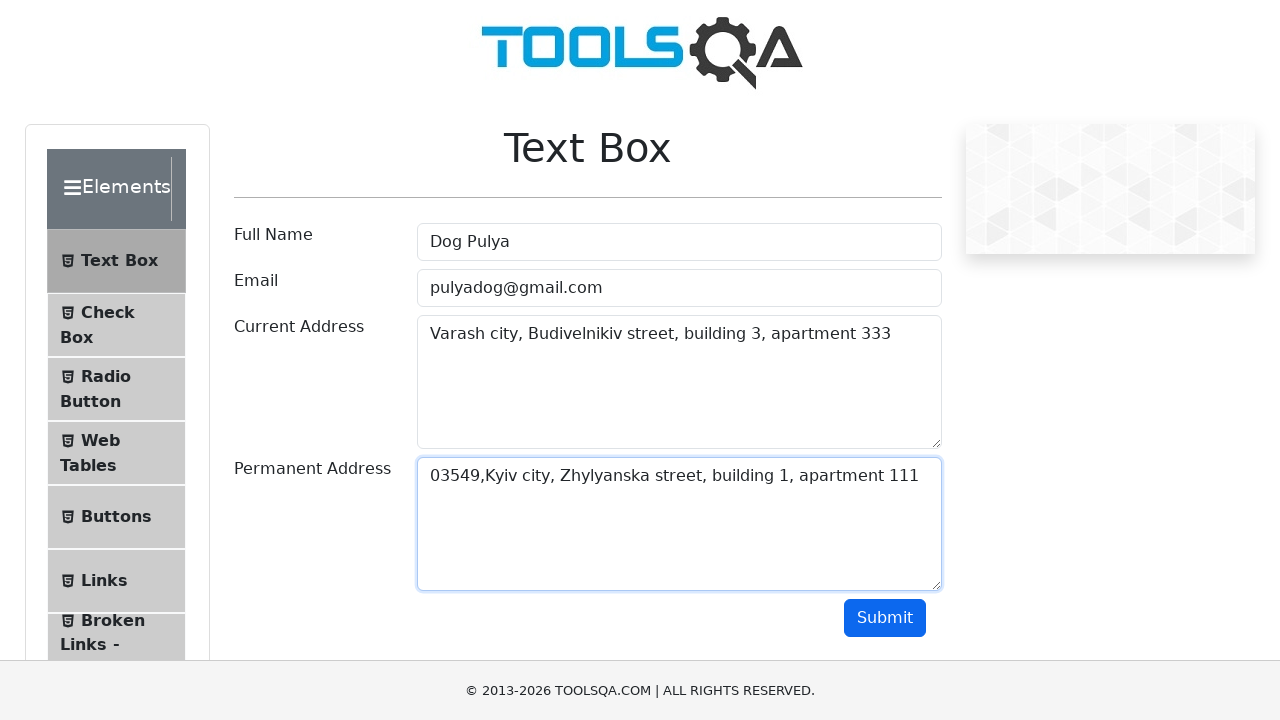

Output section loaded after form submission
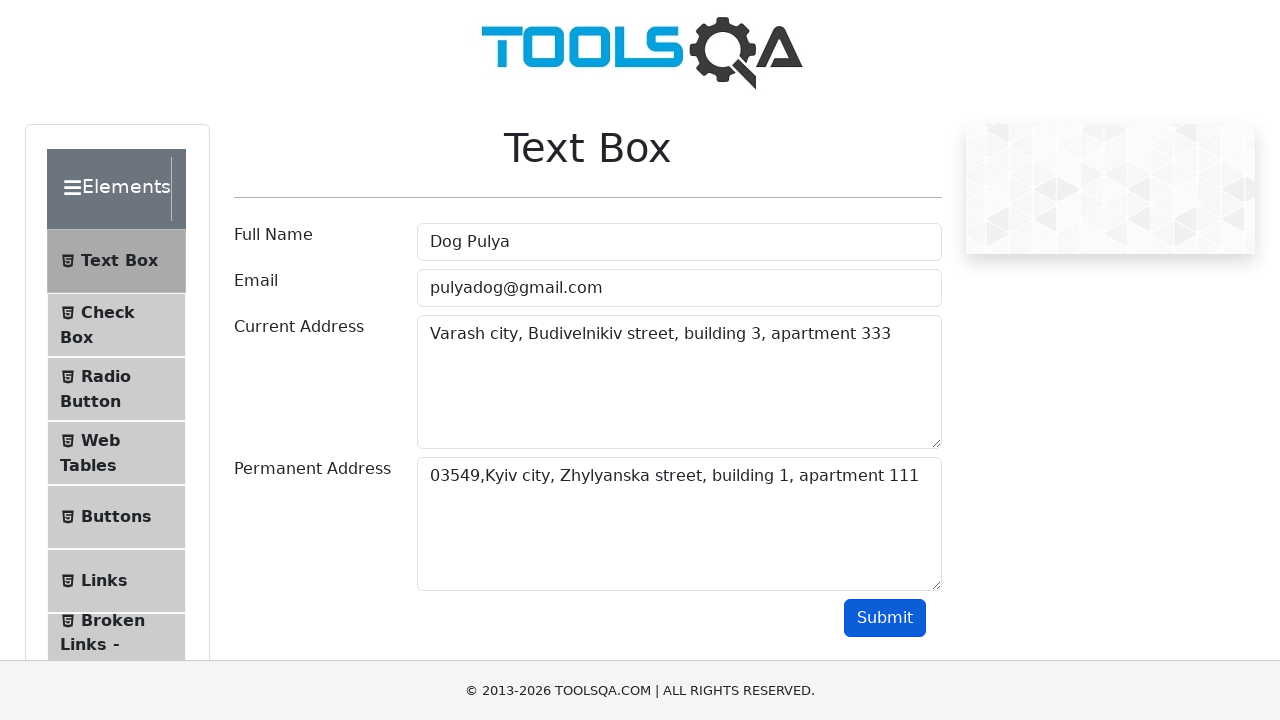

Retrieved output name: 'Name:Dog Pulya'
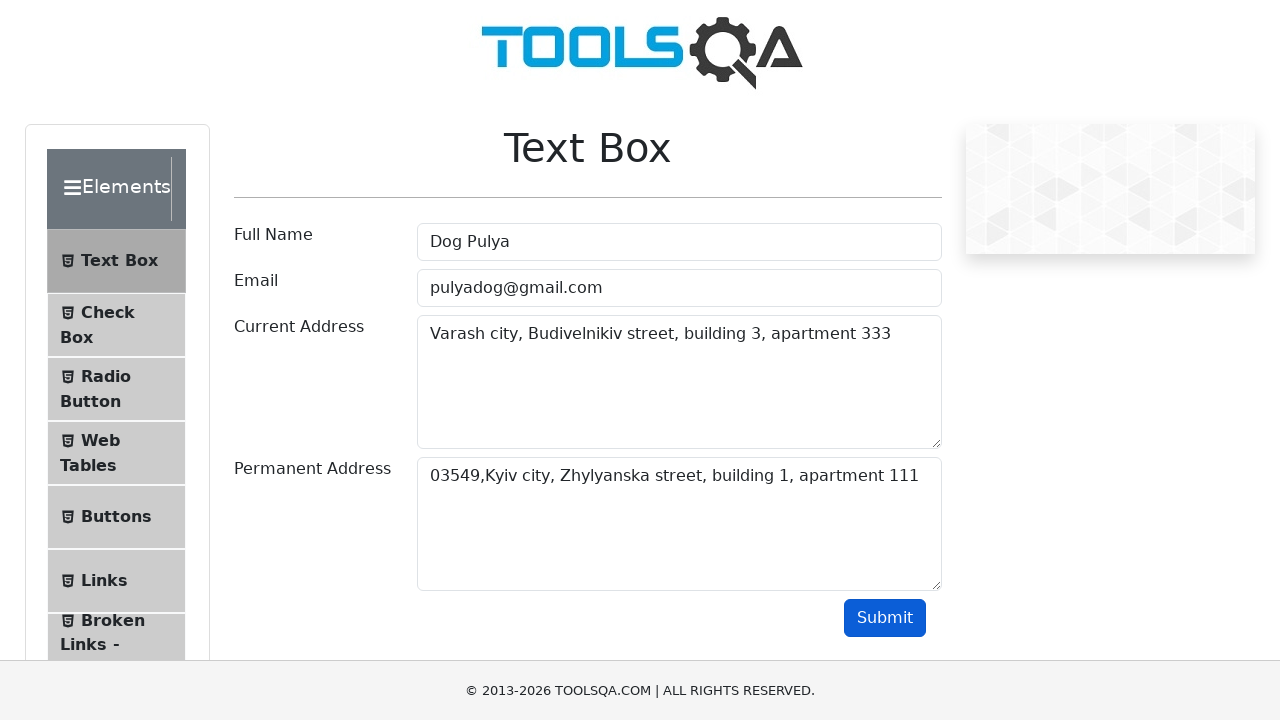

Verified that output displays correct name 'Name:Dog Pulya'
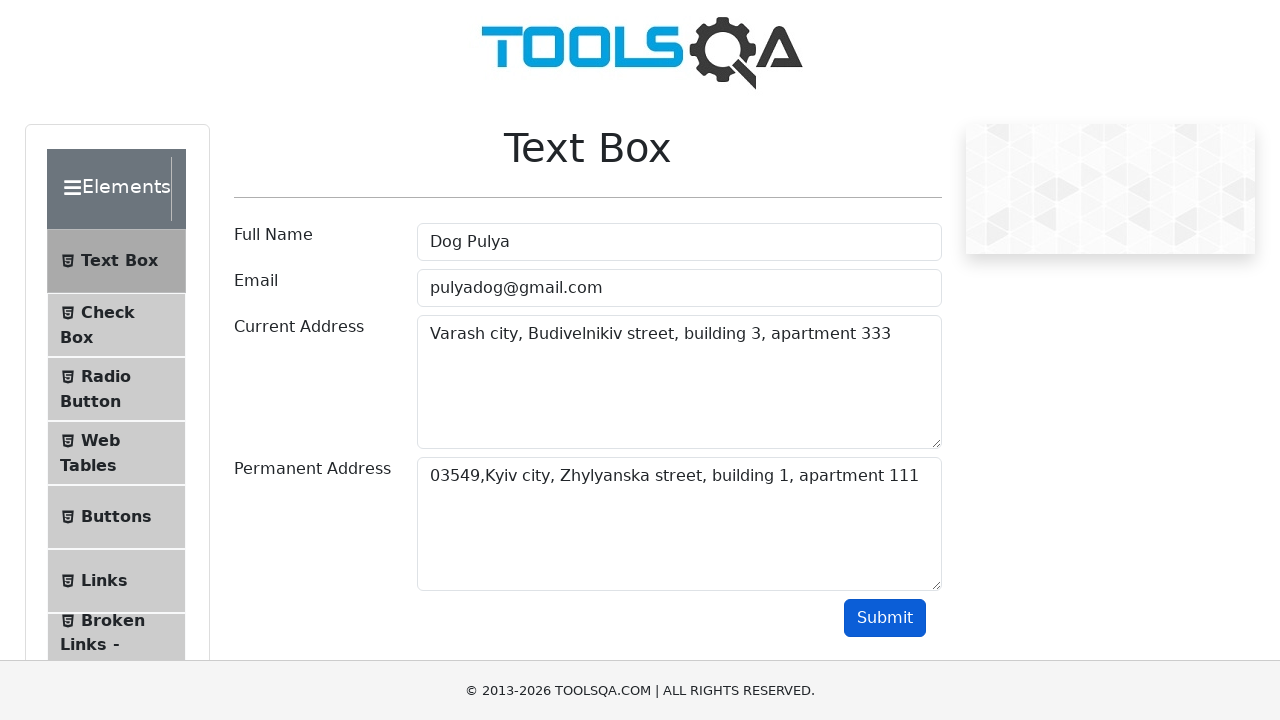

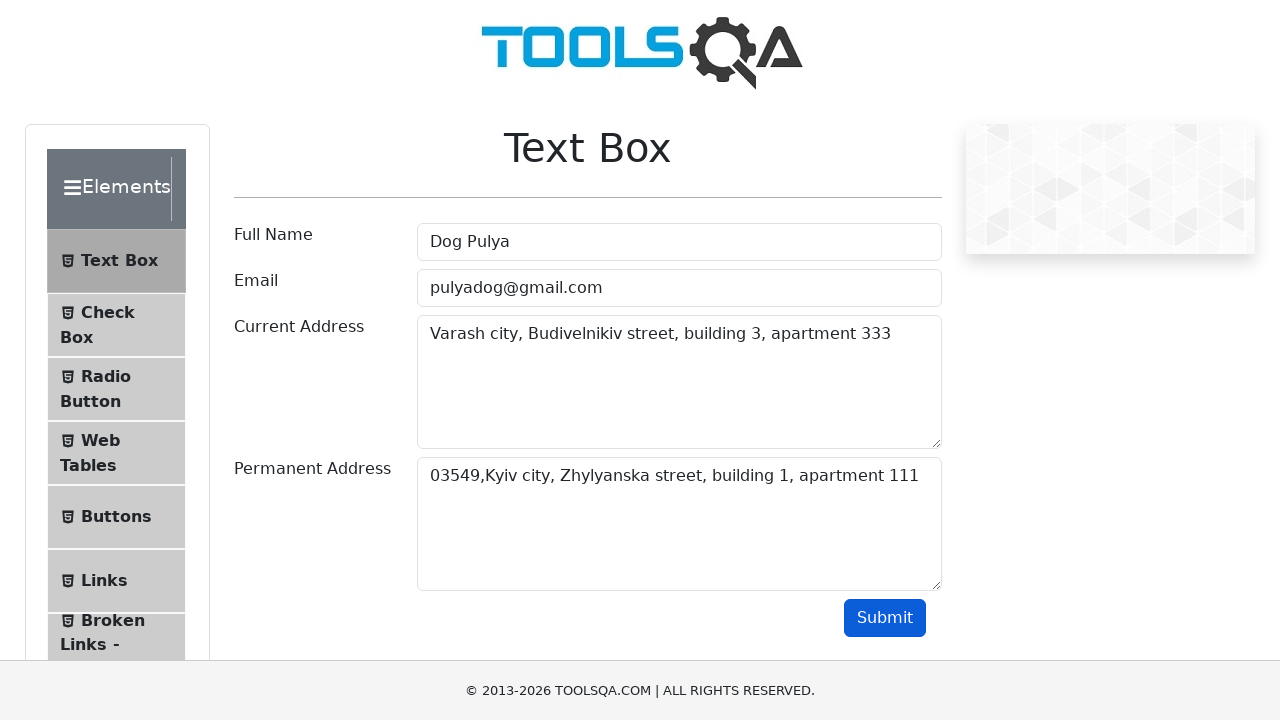